Tests the add/remove elements UI by clicking the "Add Element" button twice and verifying that two elements with the class "added-manually" appear on the page.

Starting URL: http://the-internet.herokuapp.com/add_remove_elements/

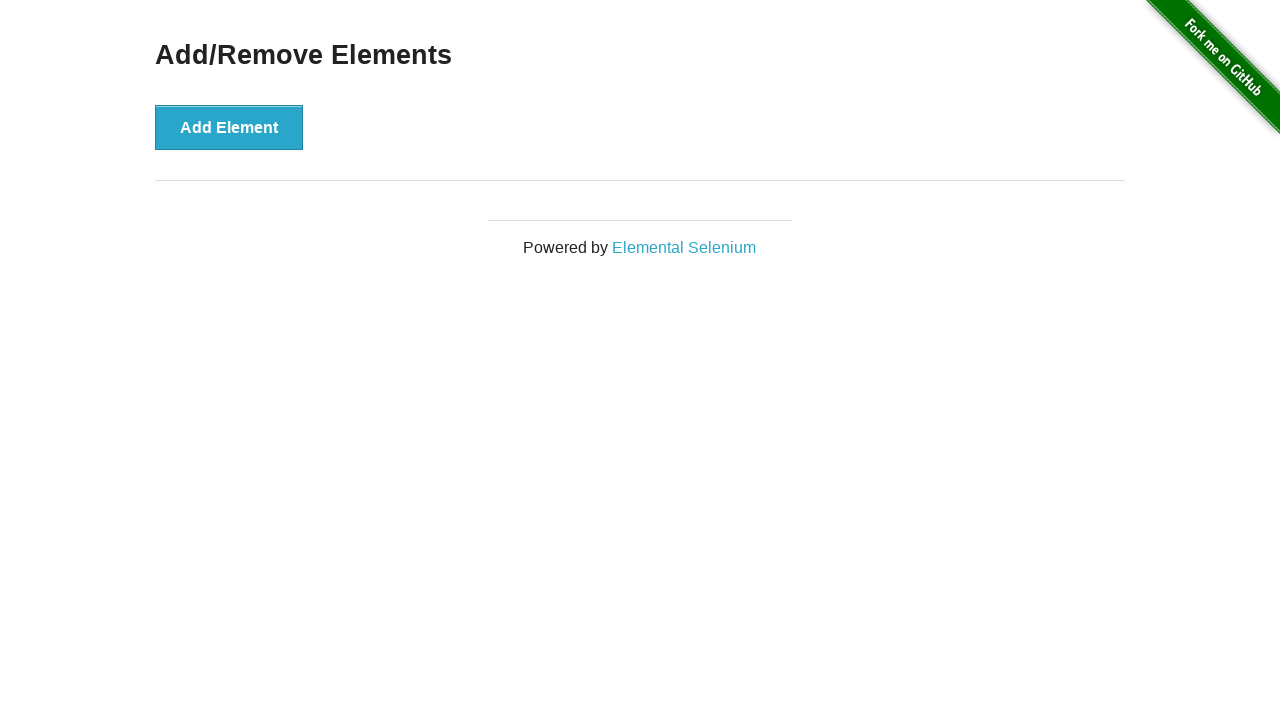

Clicked the 'Add Element' button (first click) at (229, 127) on xpath=//button[text()='Add Element']
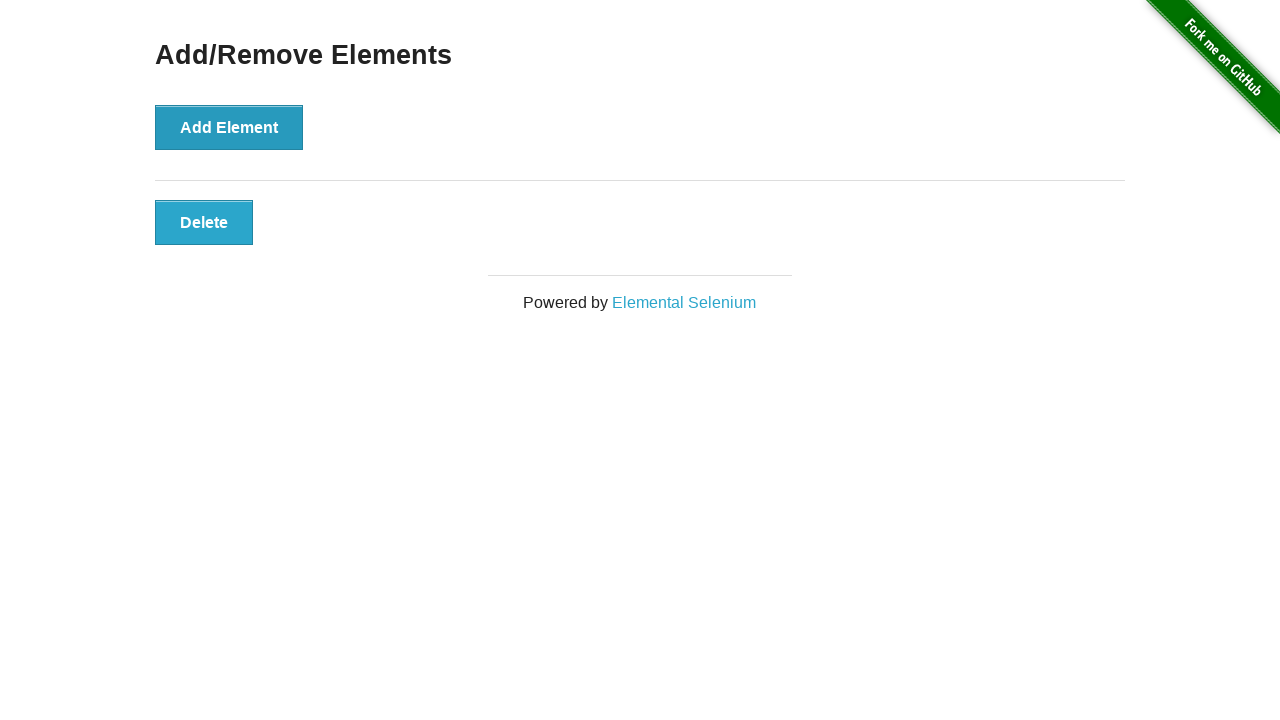

Clicked the 'Add Element' button (second click) at (229, 127) on xpath=//button[text()='Add Element']
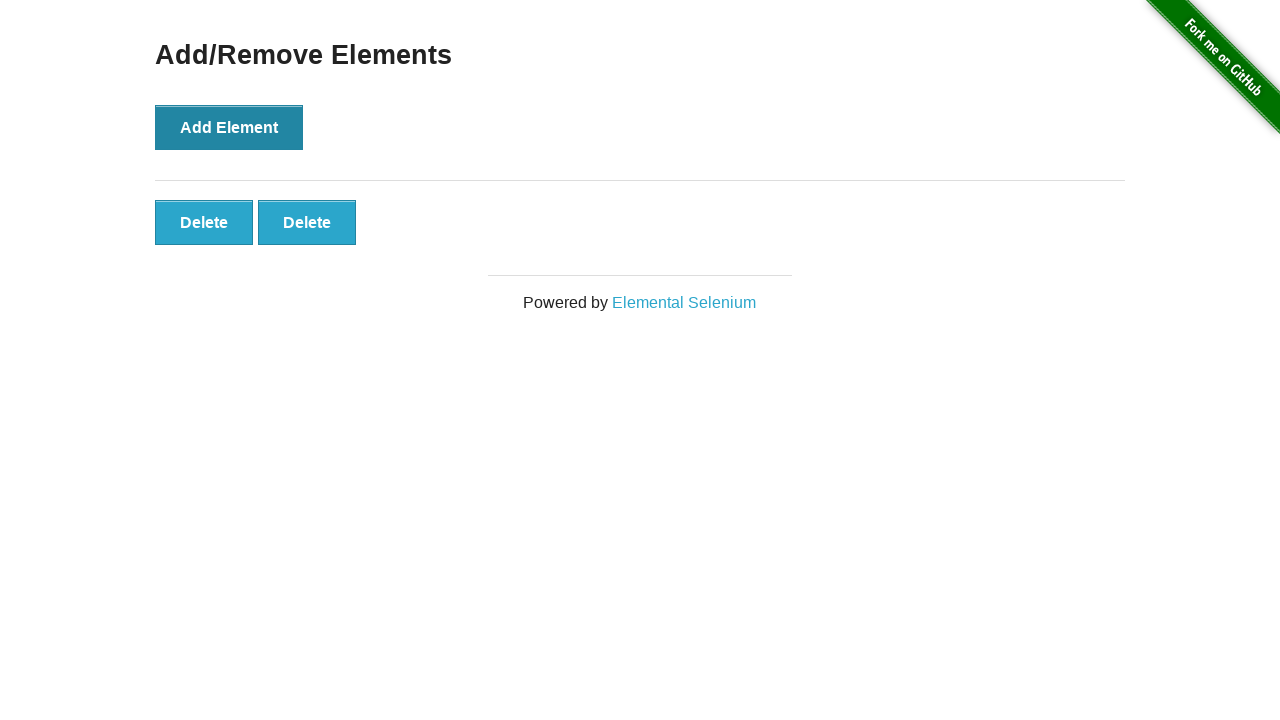

Located all elements with class 'added-manually'
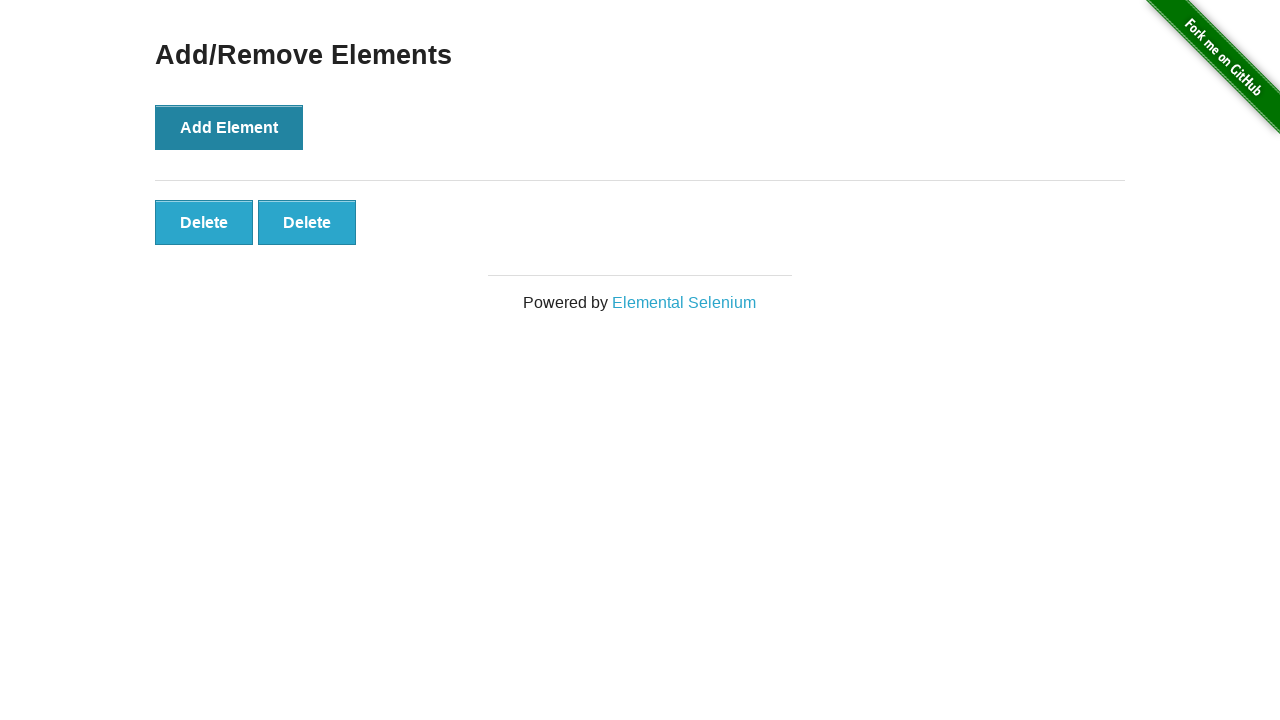

Verified that exactly 2 elements with class 'added-manually' are present on the page
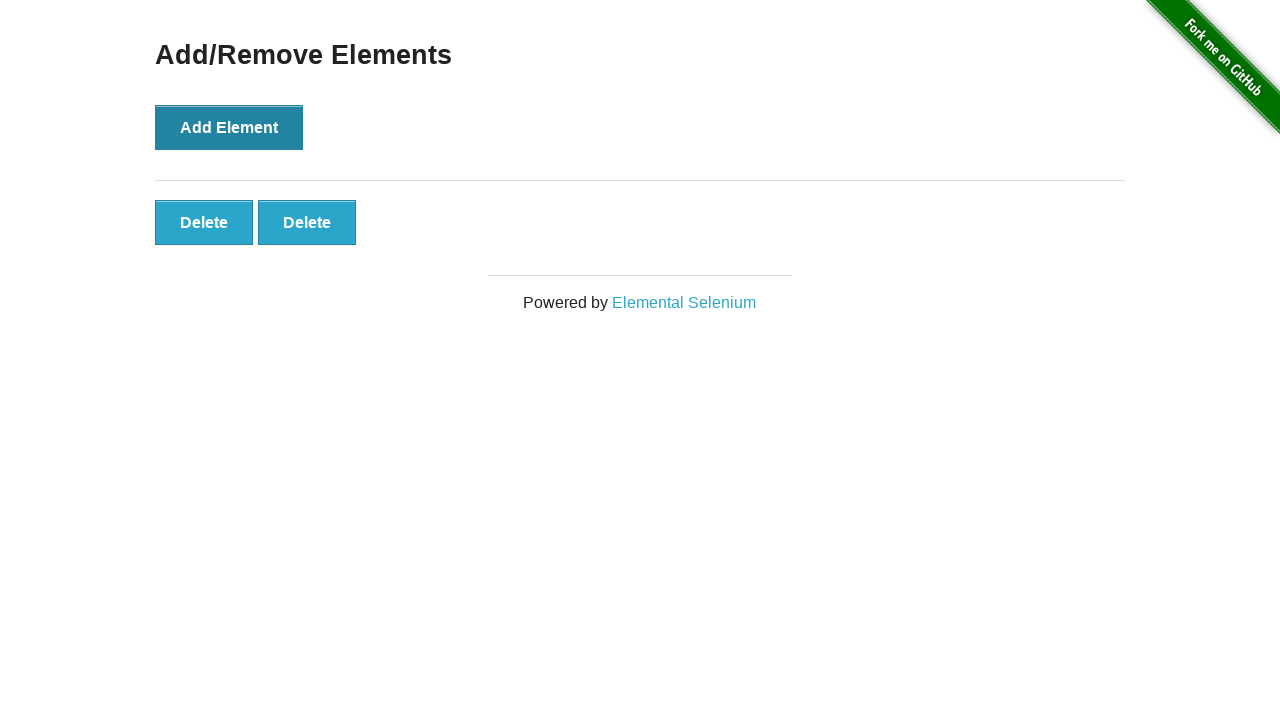

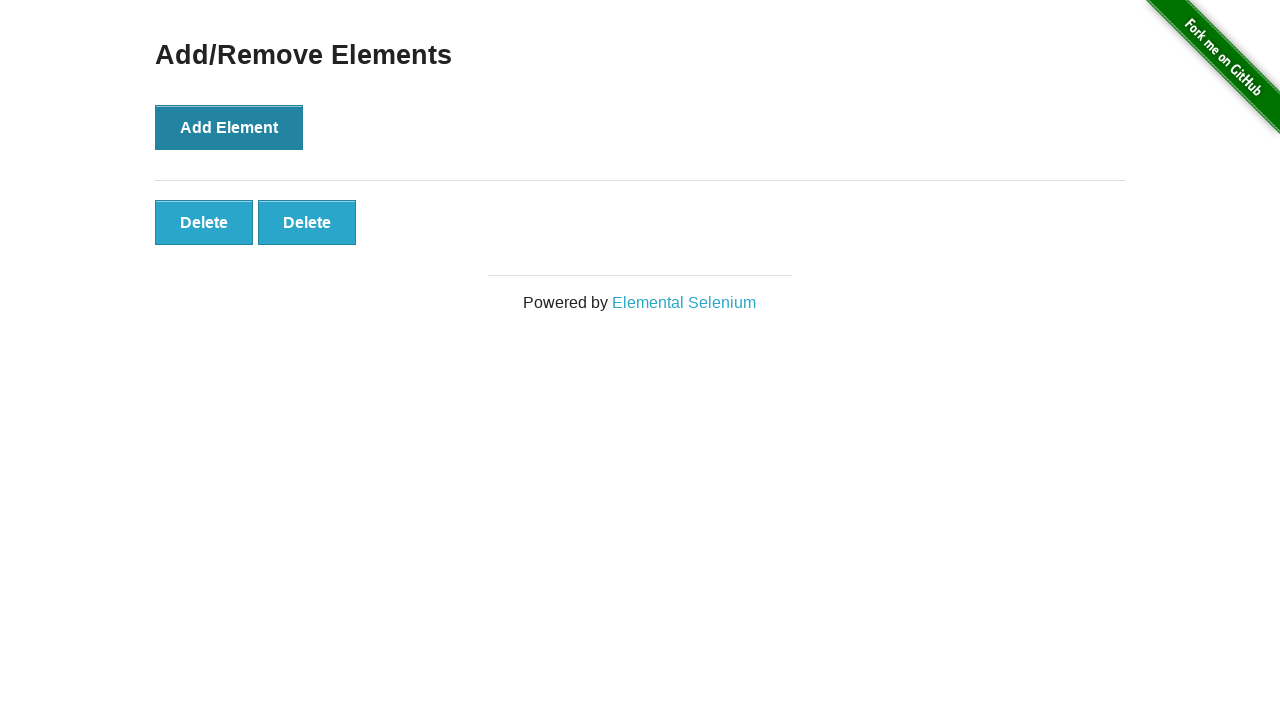